Tests iframe interaction by switching to an iframe, clicking a button inside it, then switching back to the main page and clicking the home icon

Starting URL: https://www.w3schools.com/js/tryit.asp?filename=tryjs_myfirst

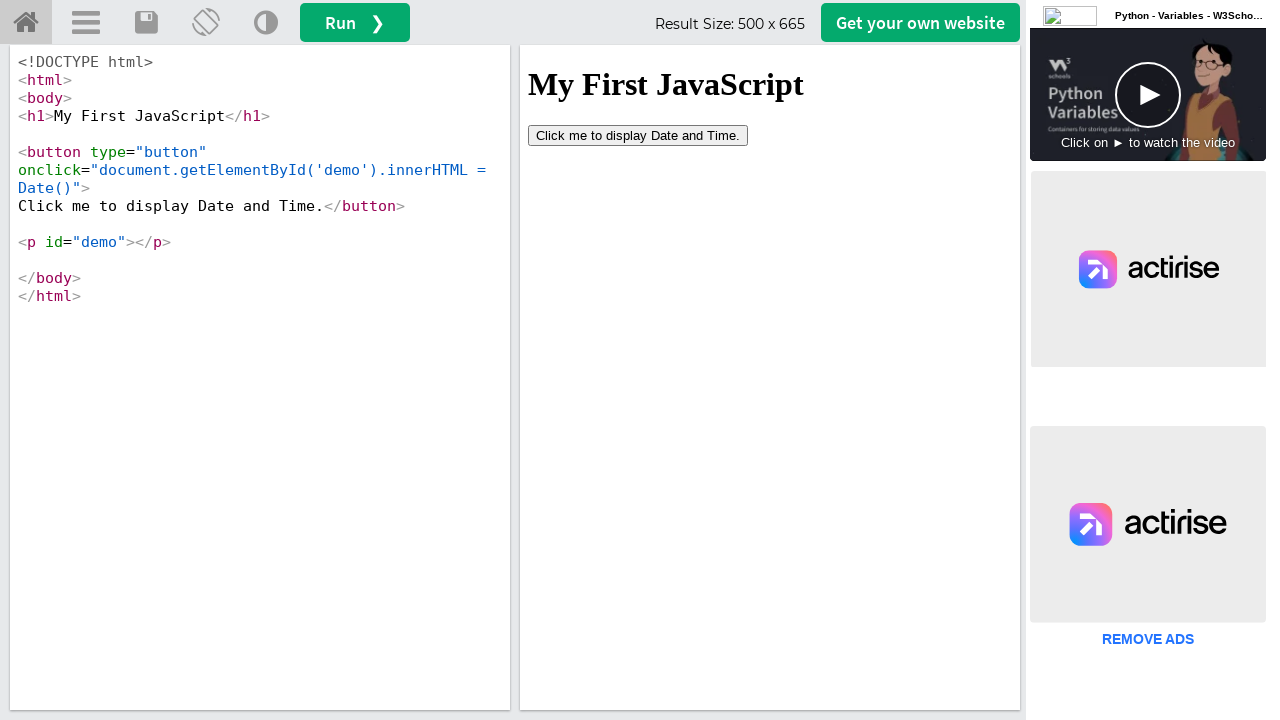

Switched to iframe with name 'iframeResult'
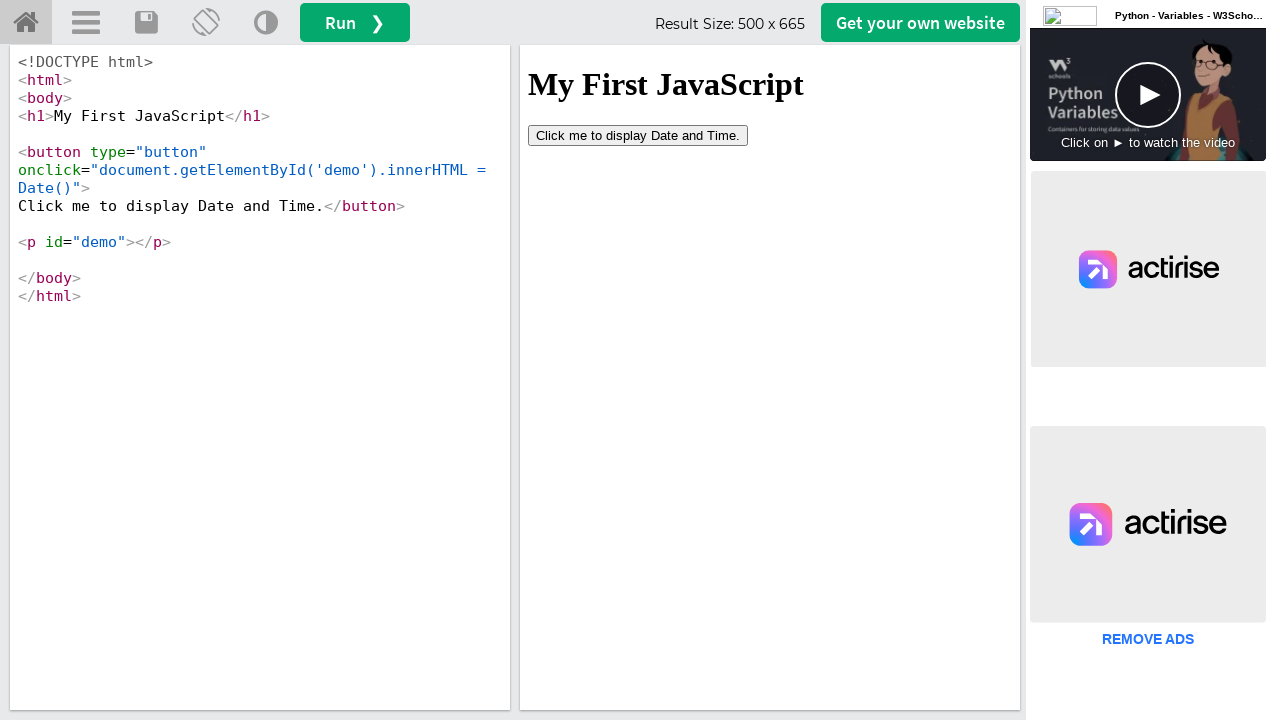

Clicked 'Click me' button inside iframe at (638, 135) on xpath=//button[contains(text(),'Click me')]
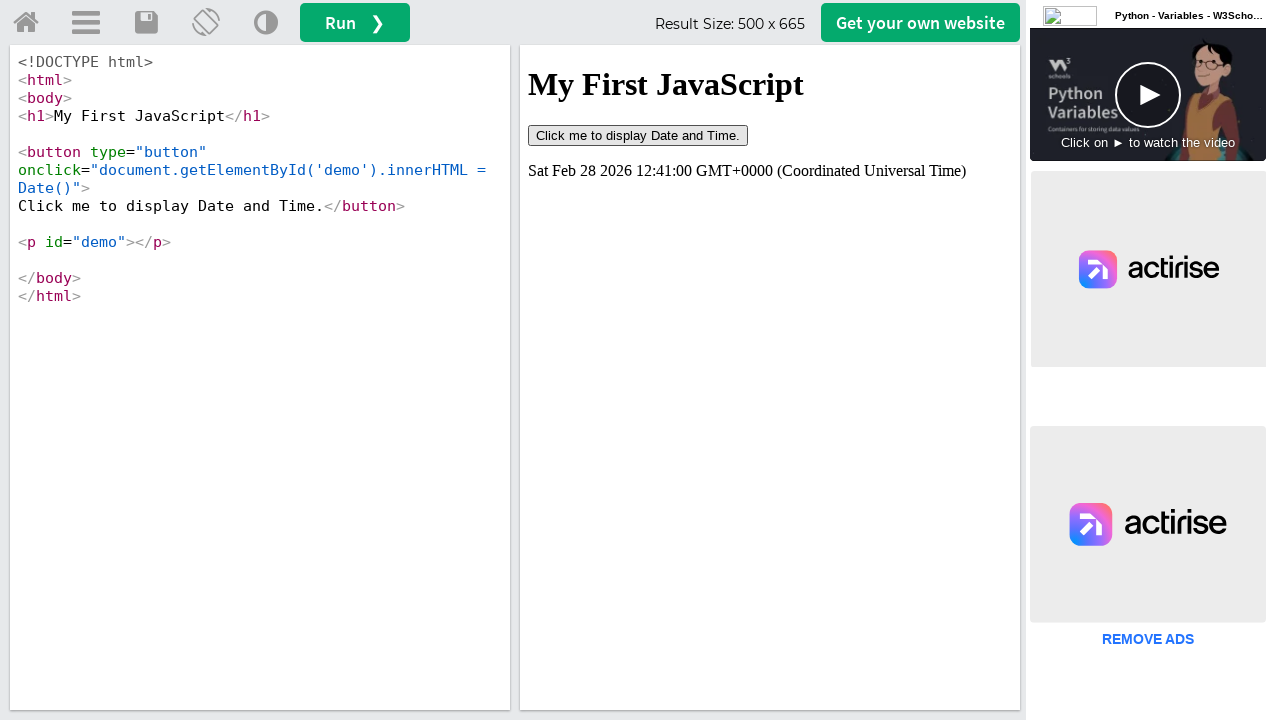

Waited 2 seconds for effects to complete
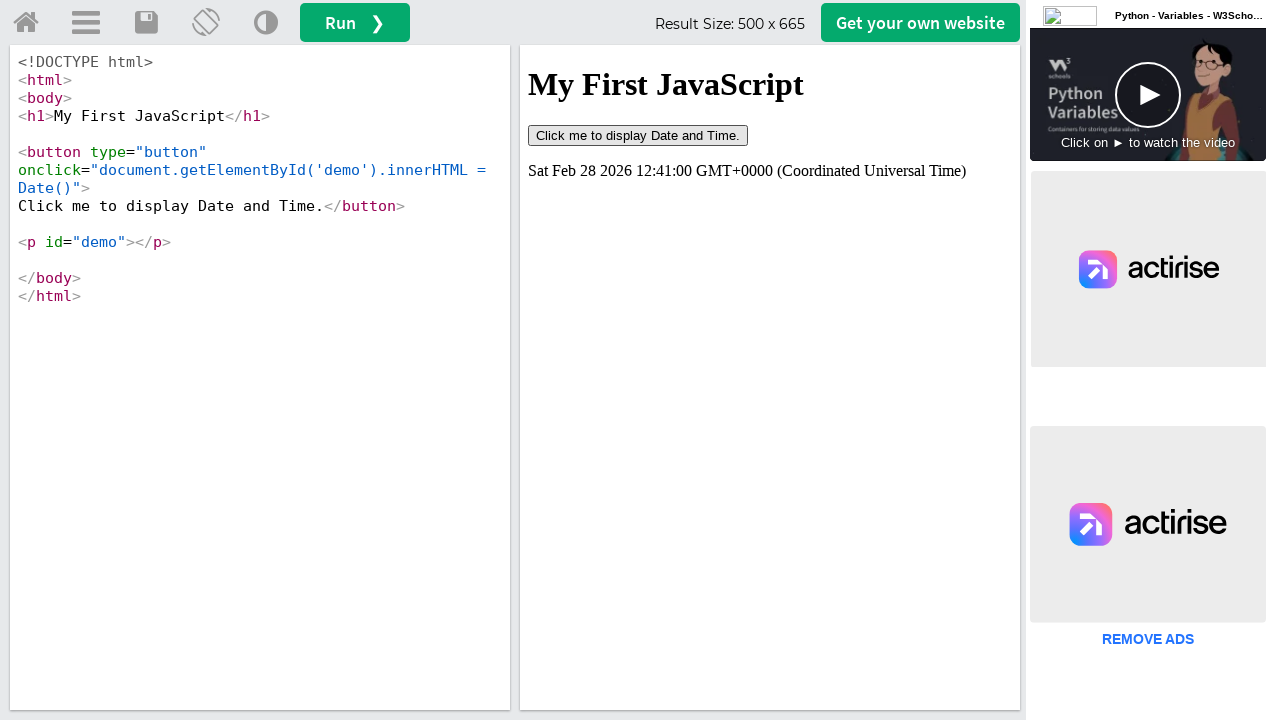

Clicked home icon to return to main page at (26, 23) on a#tryhome
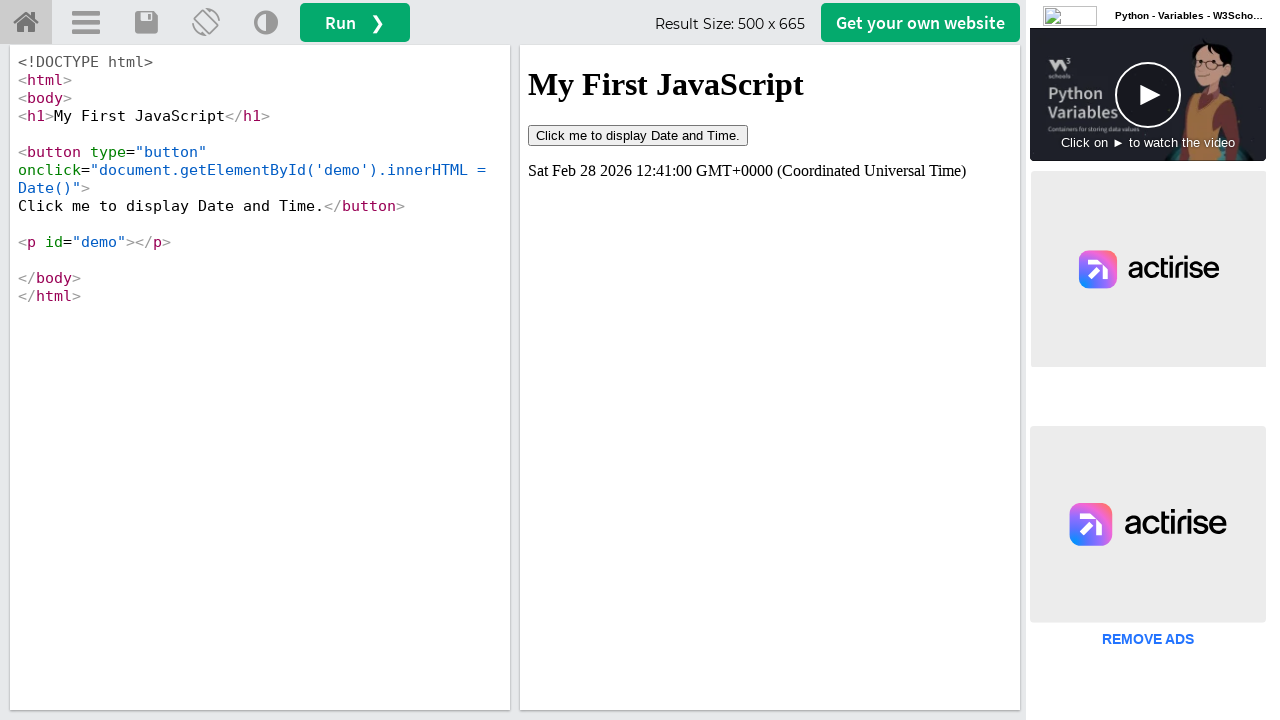

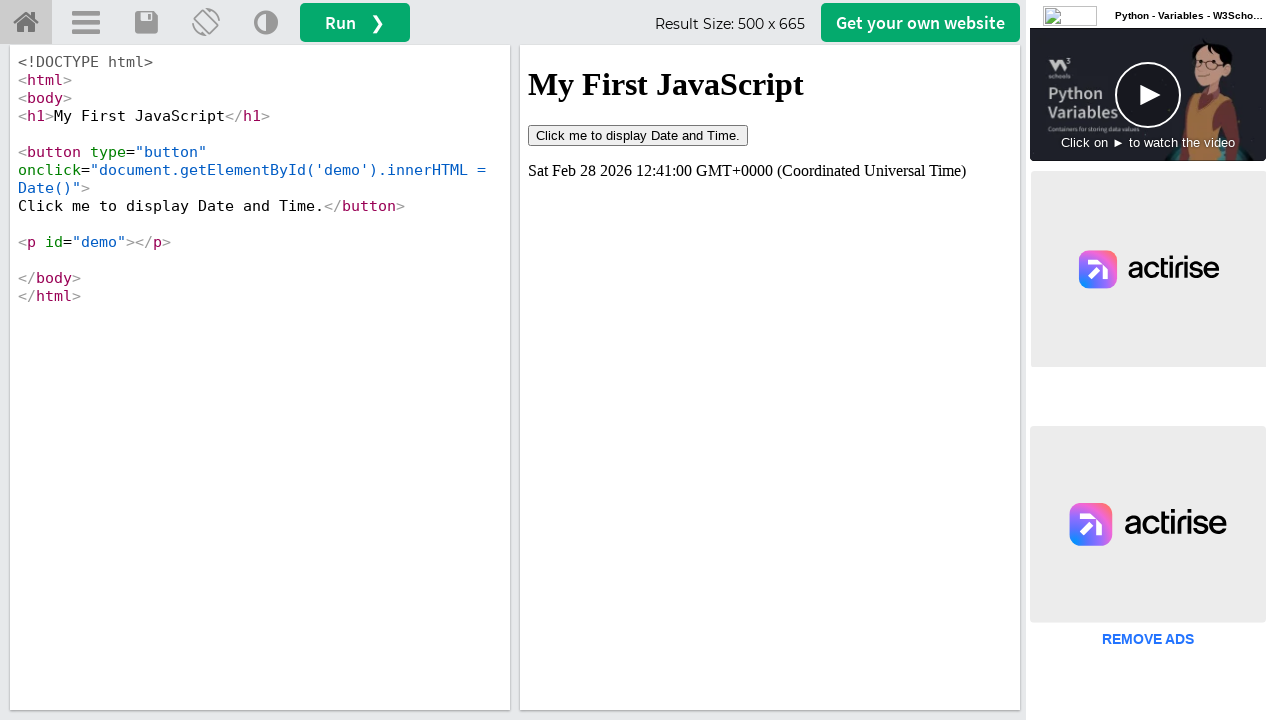